Tests mouse double-click interaction on an element with ID "clickable"

Starting URL: https://awesomeqa.com/selenium/mouse_interaction.html

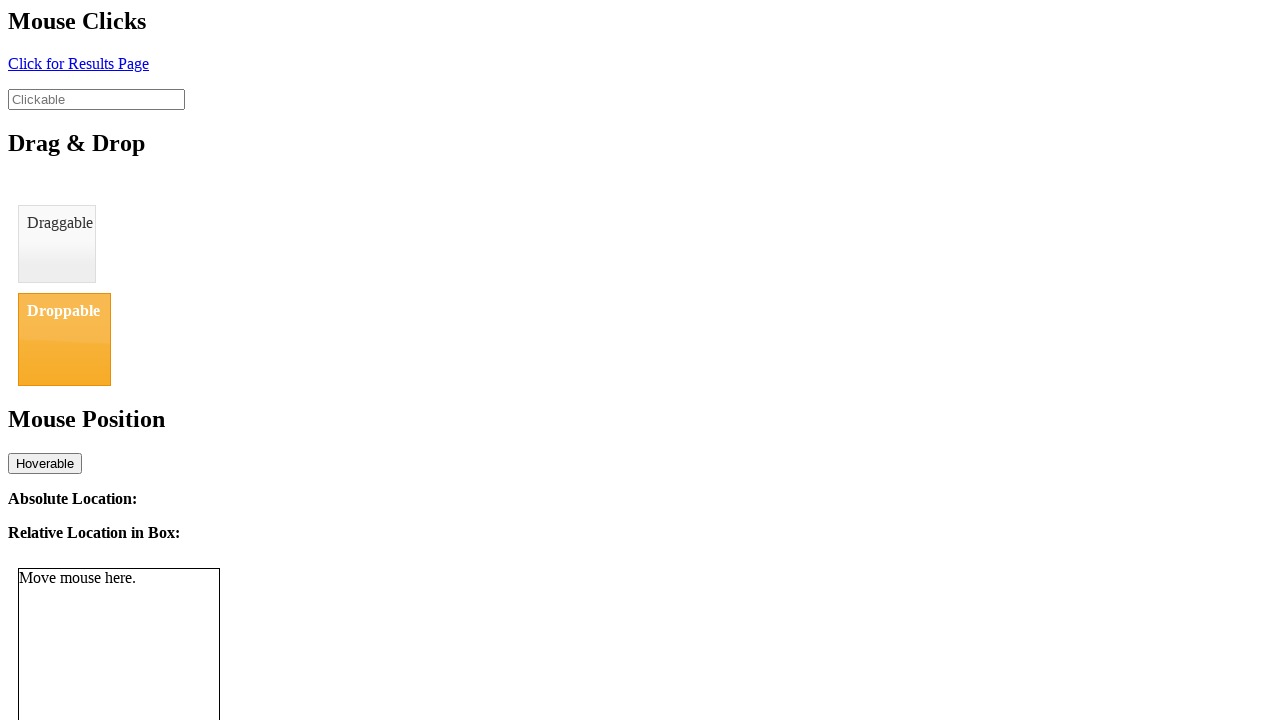

Navigated to mouse interaction test page
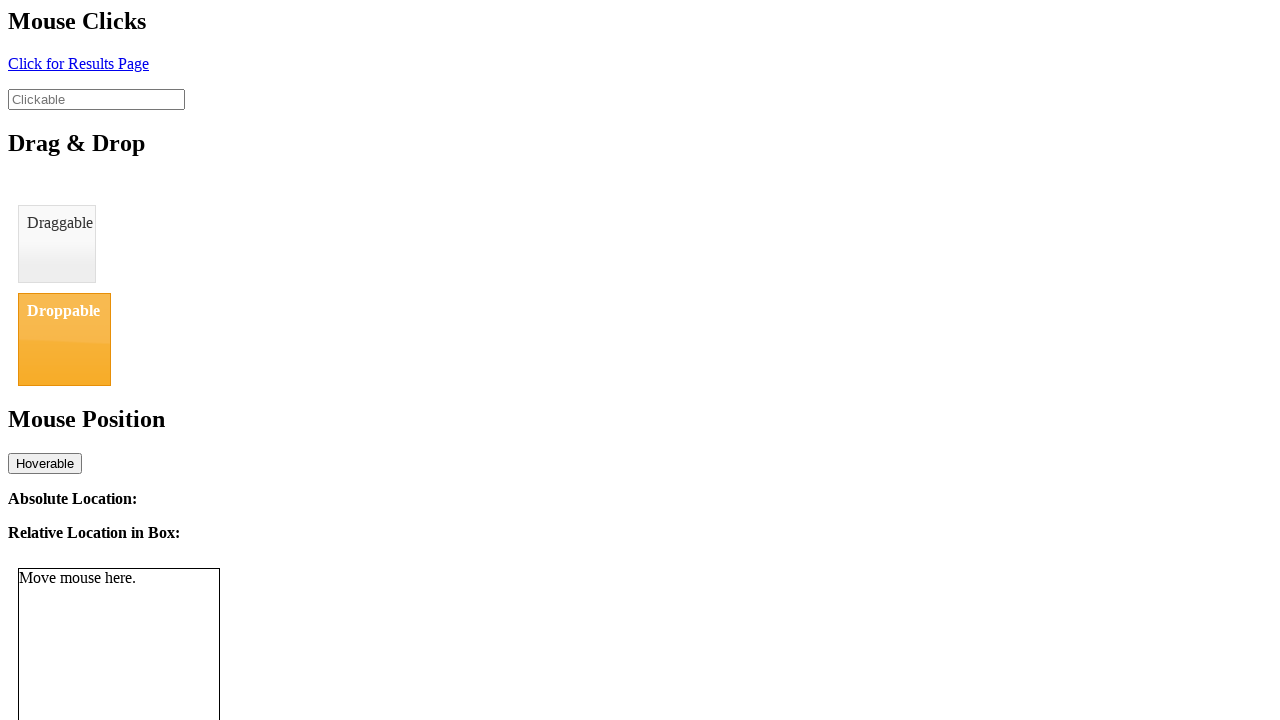

Double-clicked on element with ID 'clickable' at (96, 99) on #clickable
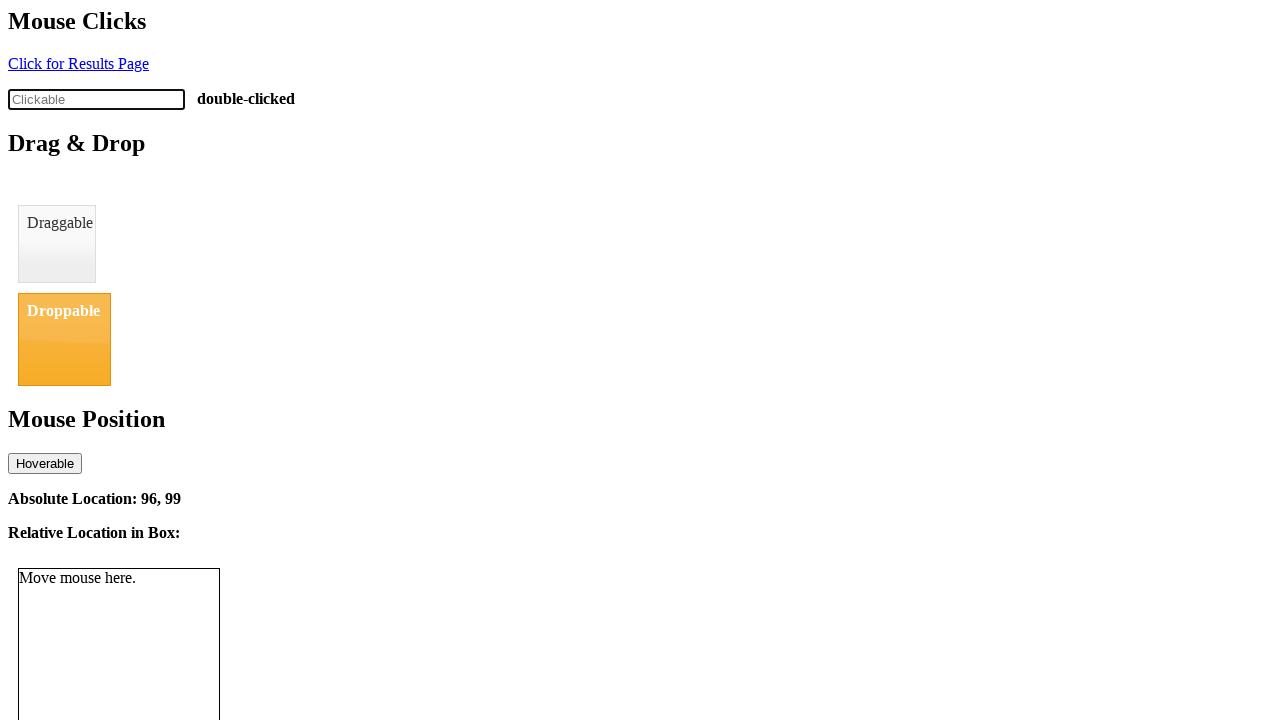

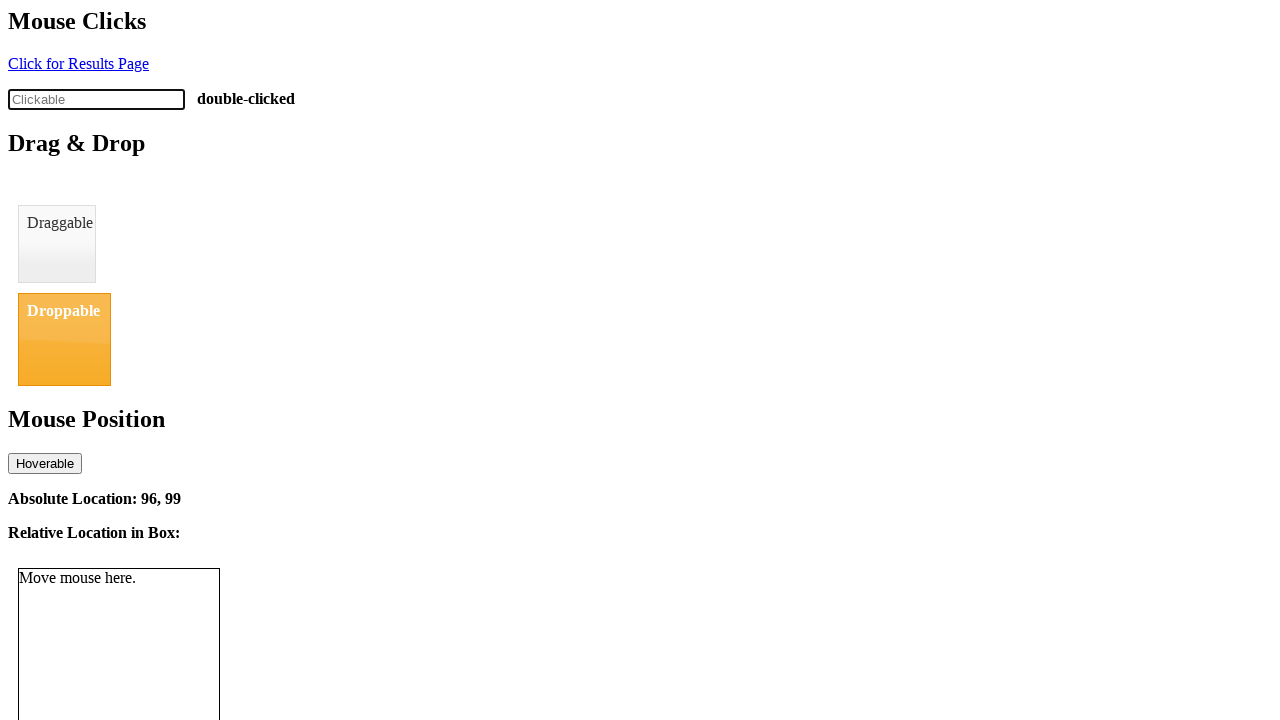